Navigates to a BrowserStack guide page about running Selenium tests with Firefox driver and maximizes the browser window.

Starting URL: https://www.browserstack.com/guide/run-selenium-tests-using-firefox-driver

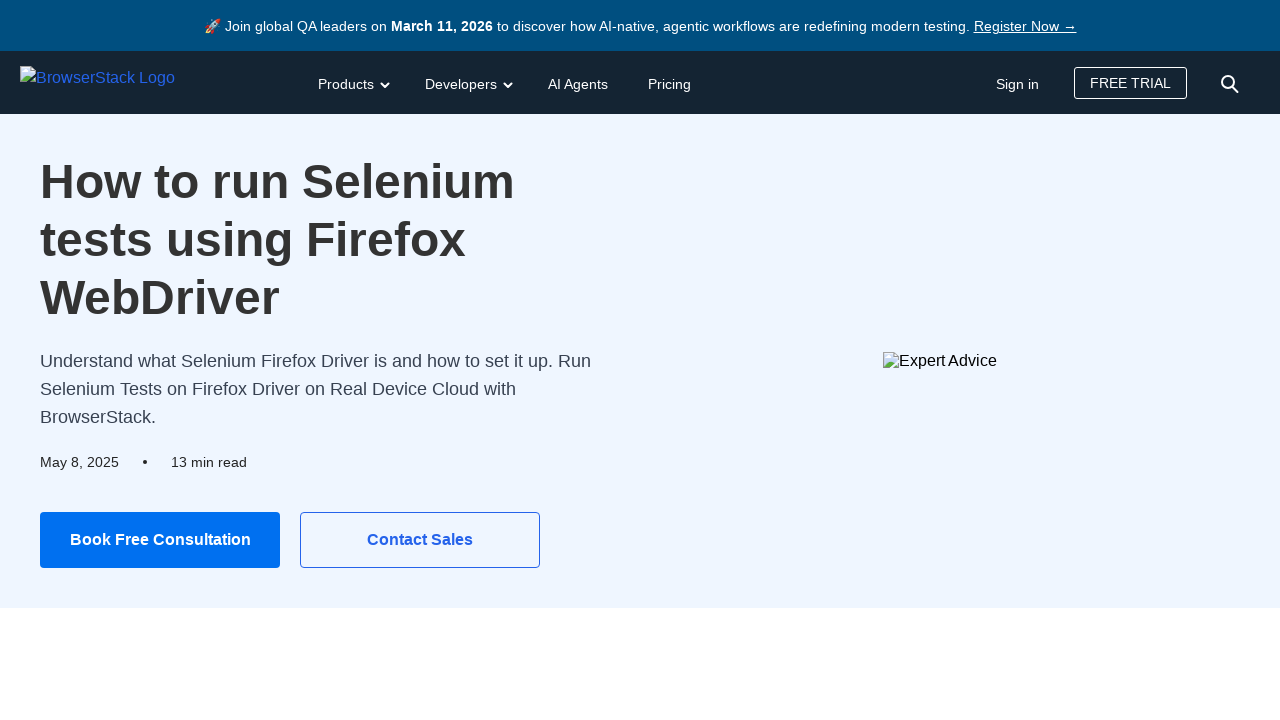

Waited for page to load (domcontentloaded)
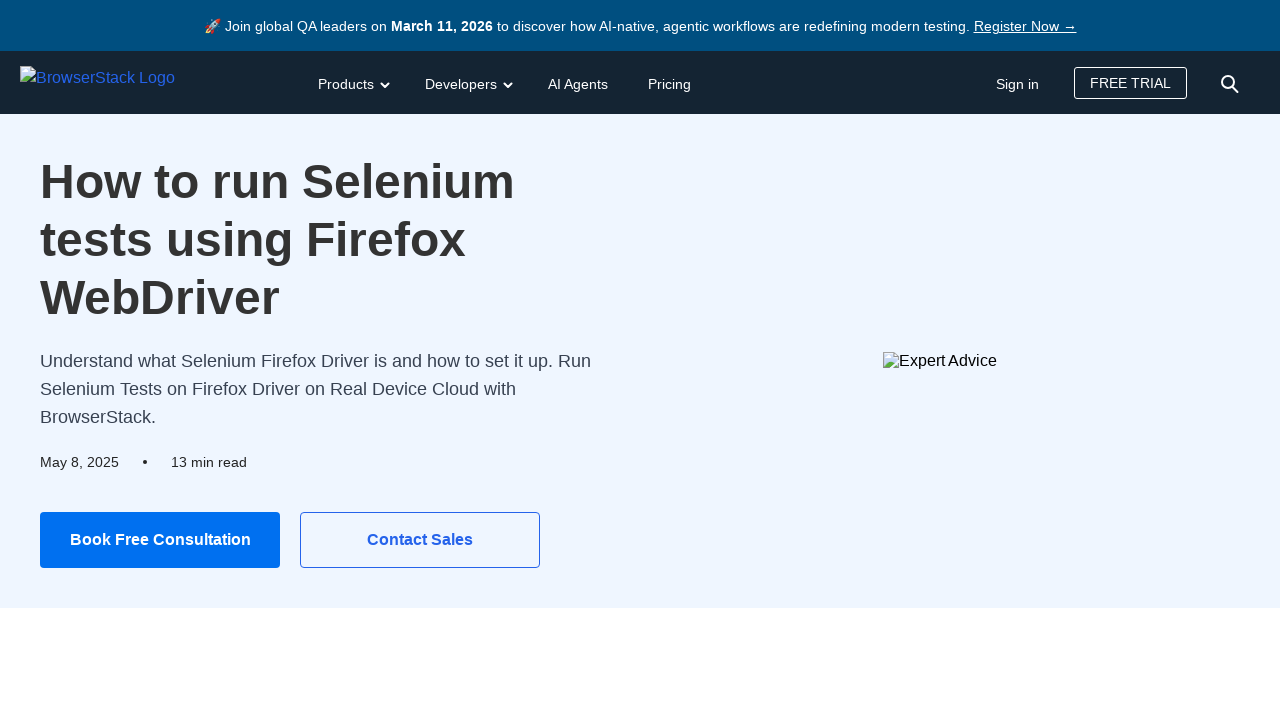

Set viewport size to 1920x1080 to maximize browser window
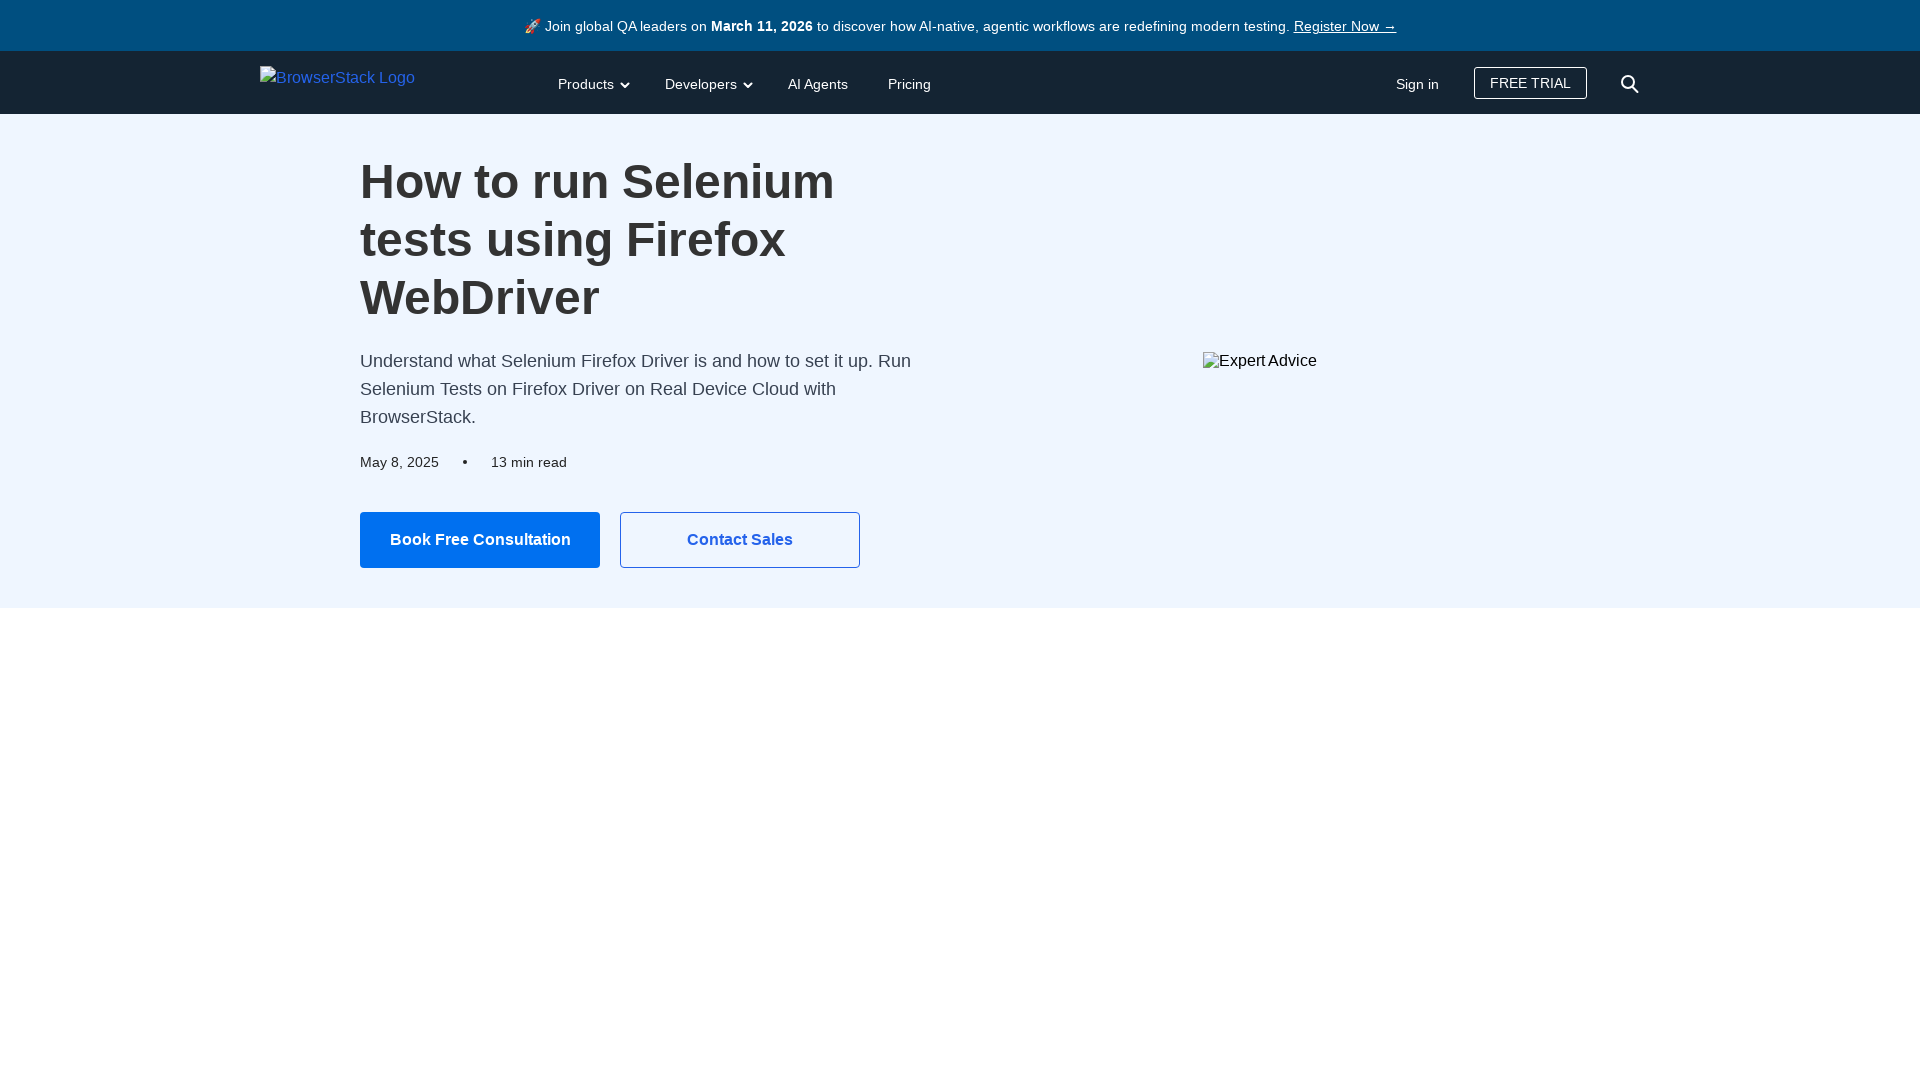

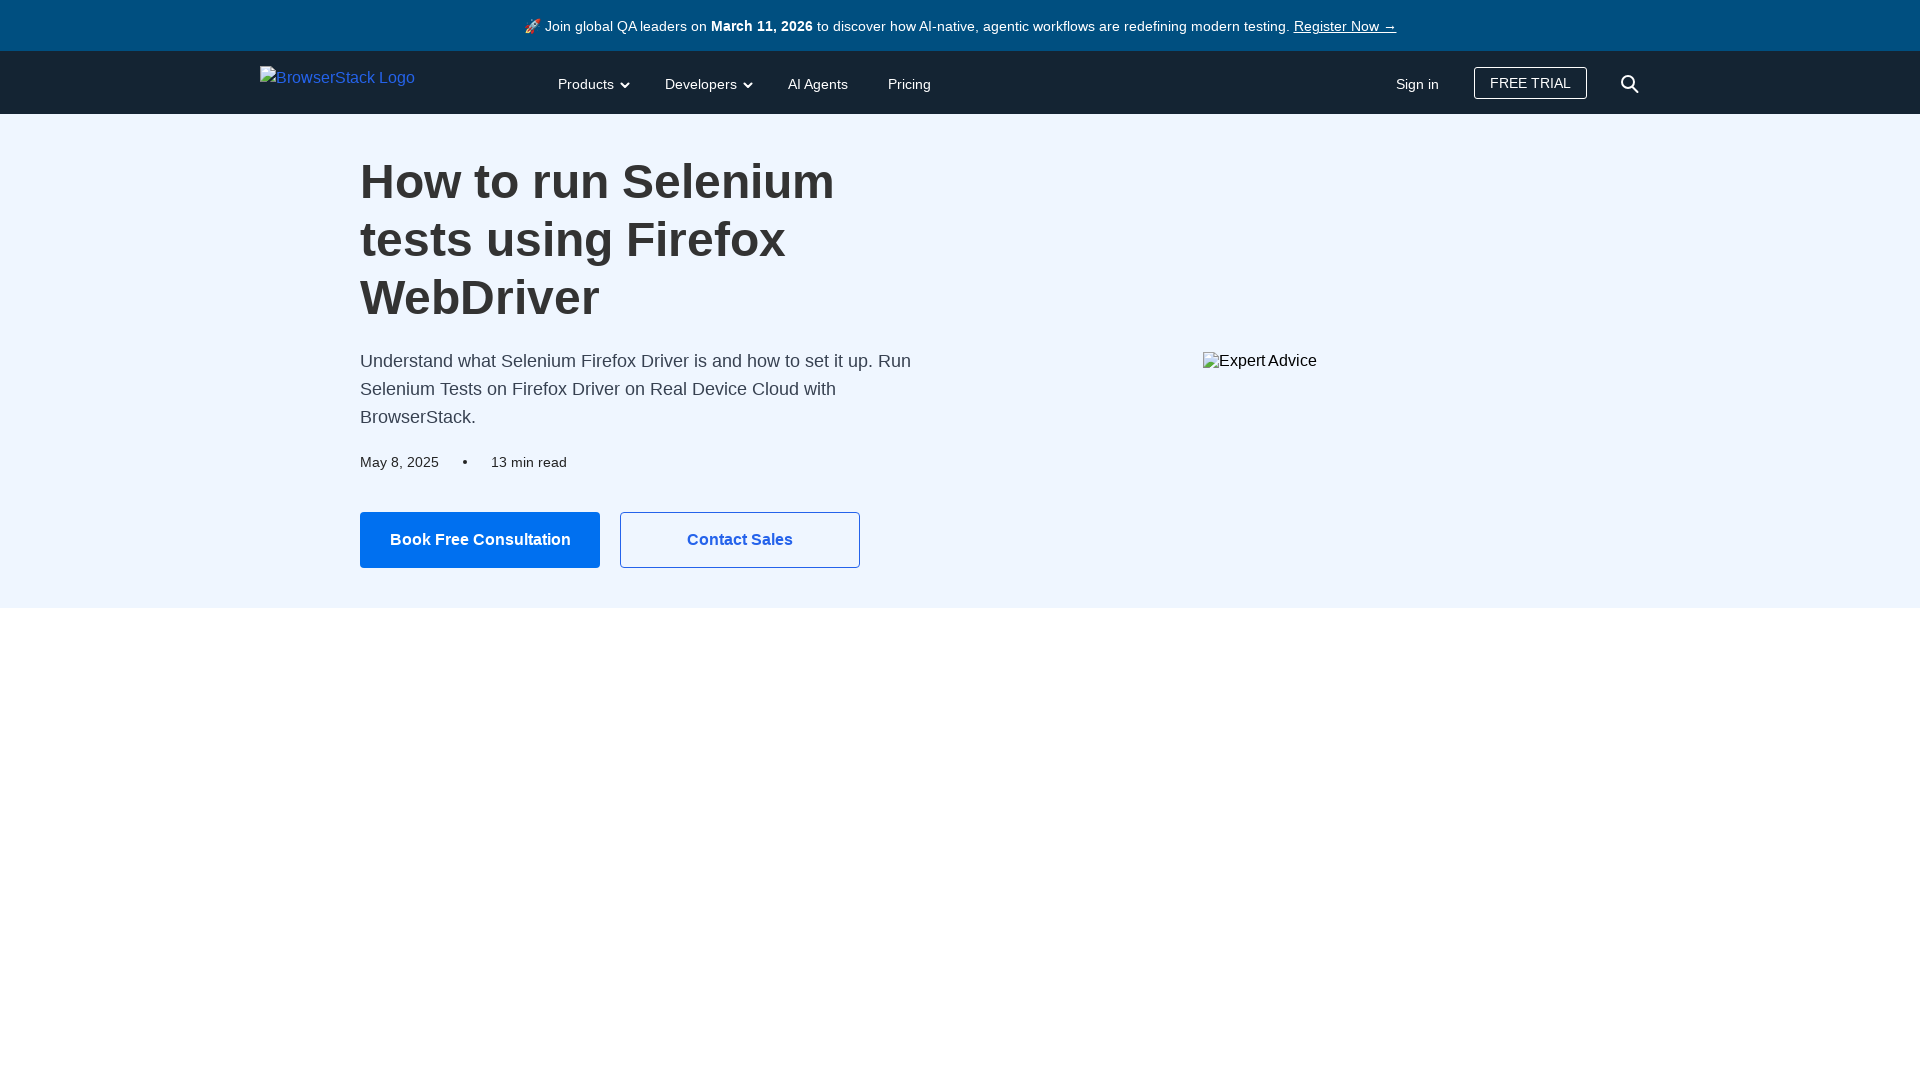